Tests form validation by checking if submit button becomes enabled after filling email and password fields on an Angular reactive forms demo

Starting URL: https://angular-reactive-forms-zvzqvd.stackblitz.io/

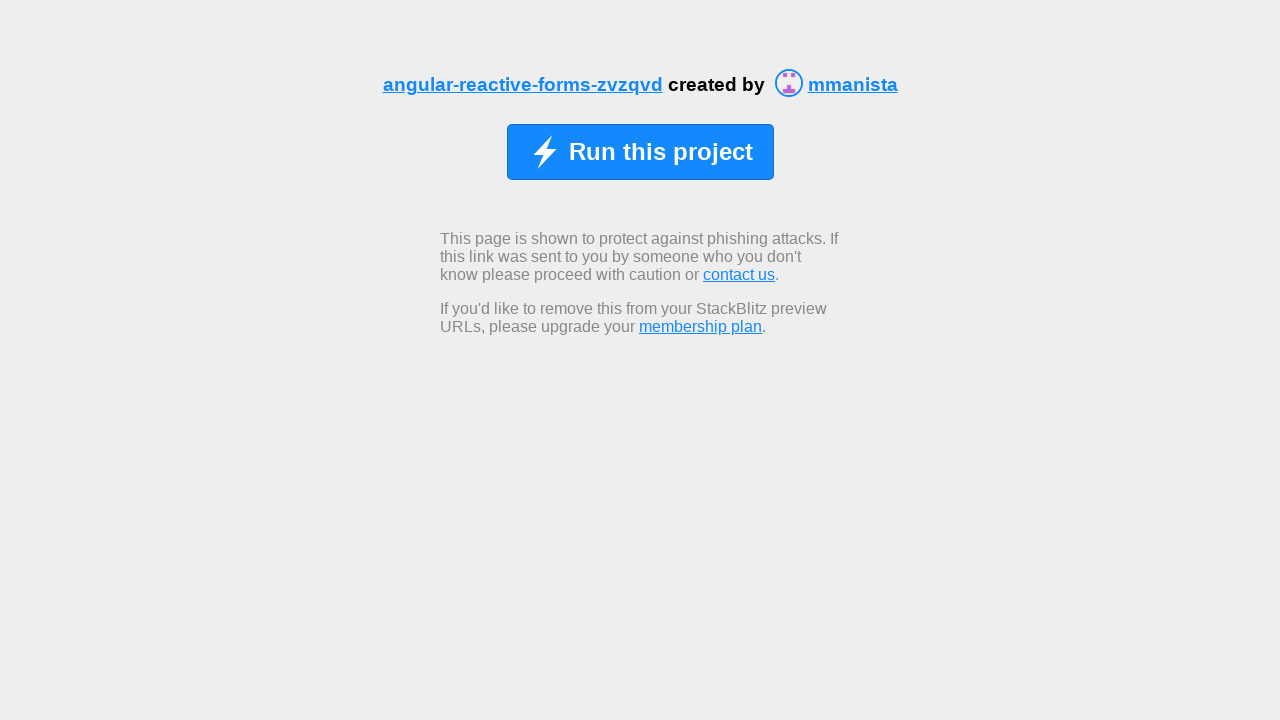

Clicked 'Run this project' button to start the demo at (660, 152) on xpath=//span[normalize-space()='Run this project']
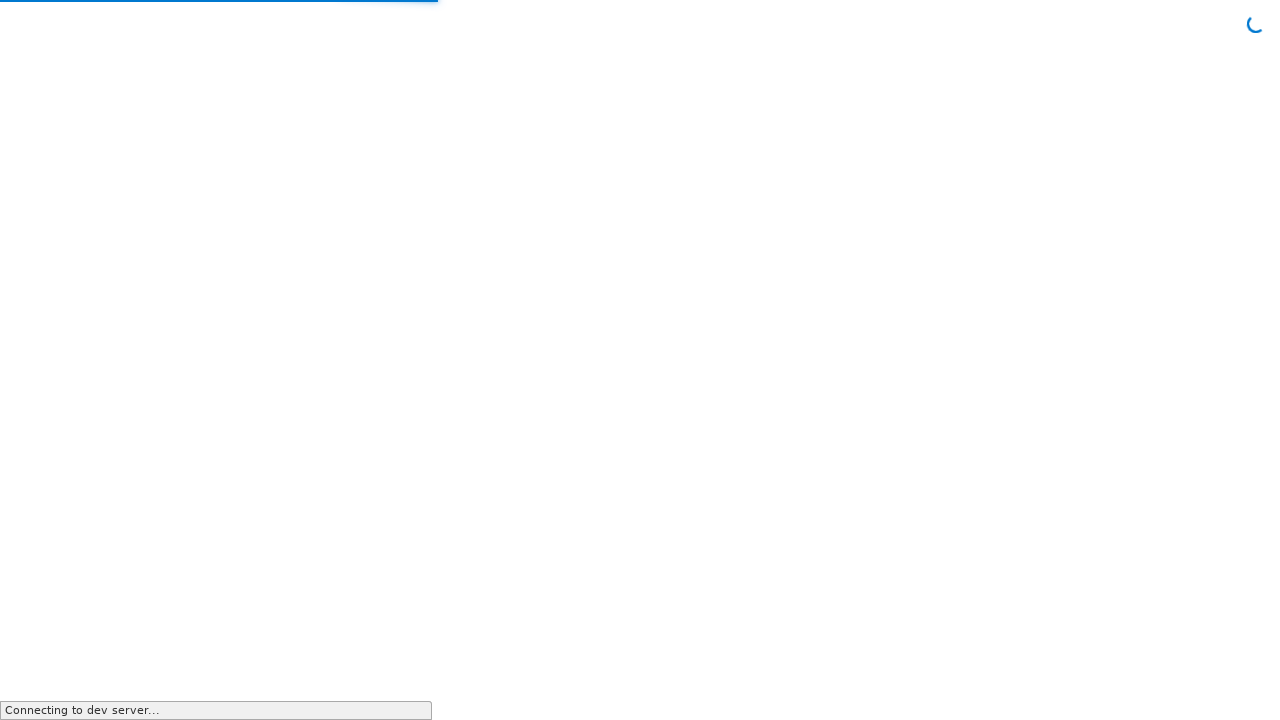

Waited 2000ms for the form to load
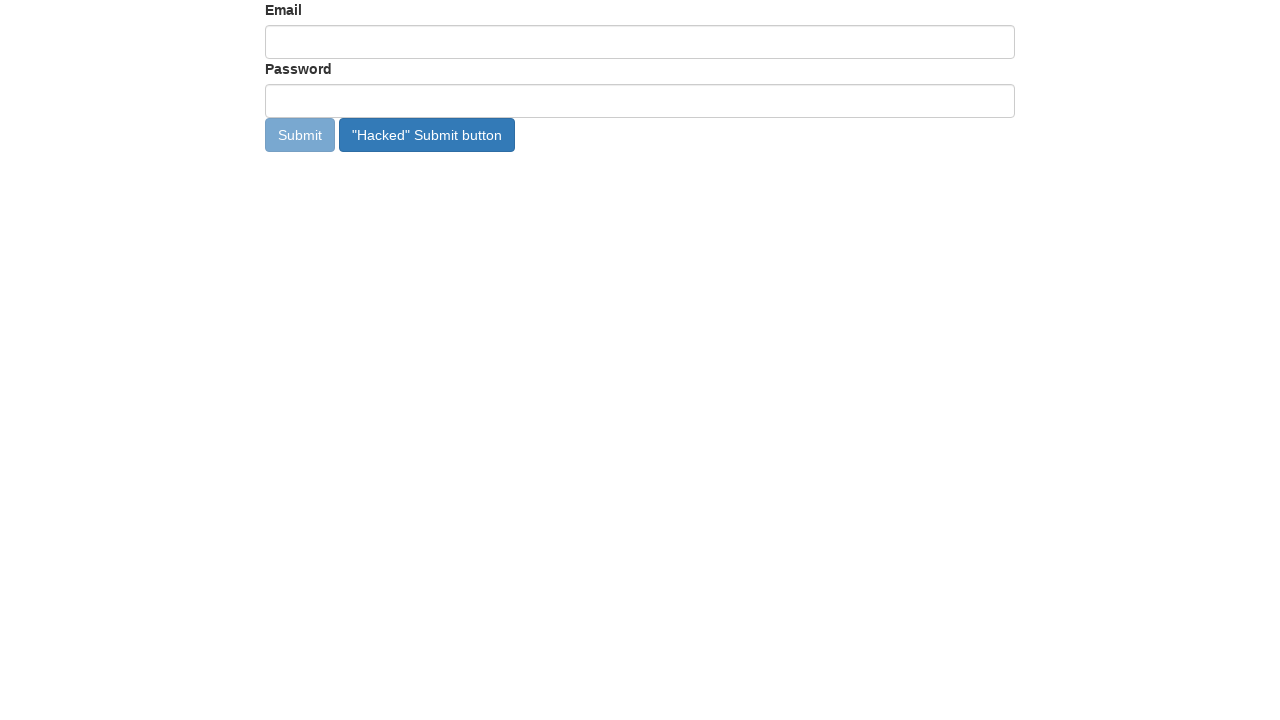

Checked initial state of Submit button - enabled: False
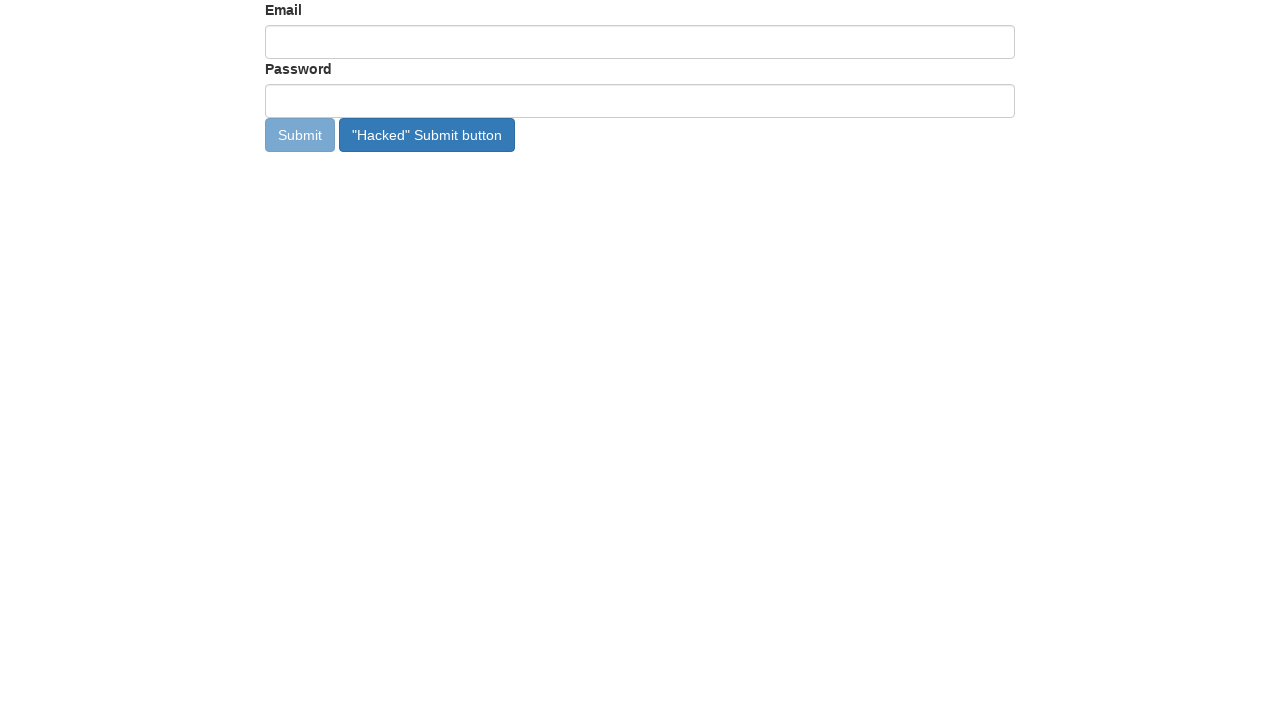

Checked initial state of Hacked Submit button - enabled: True
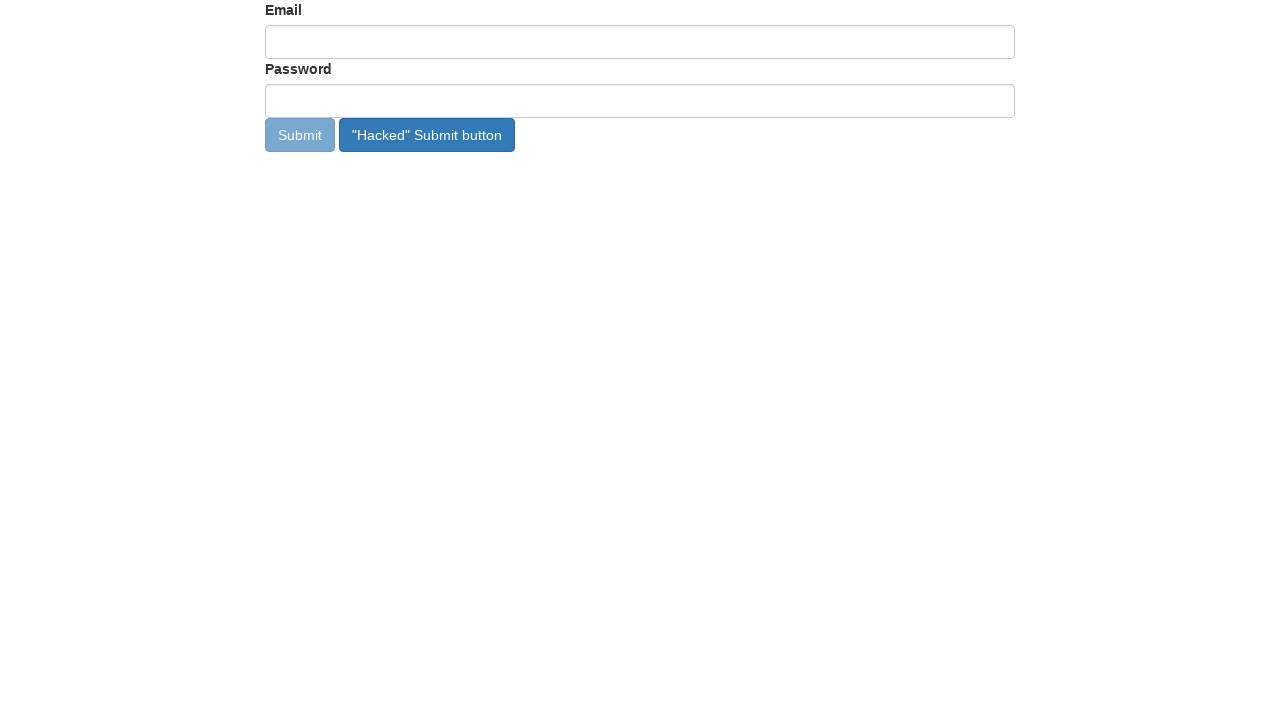

Filled email field with 'client@demo.com' on //input[@id='email']
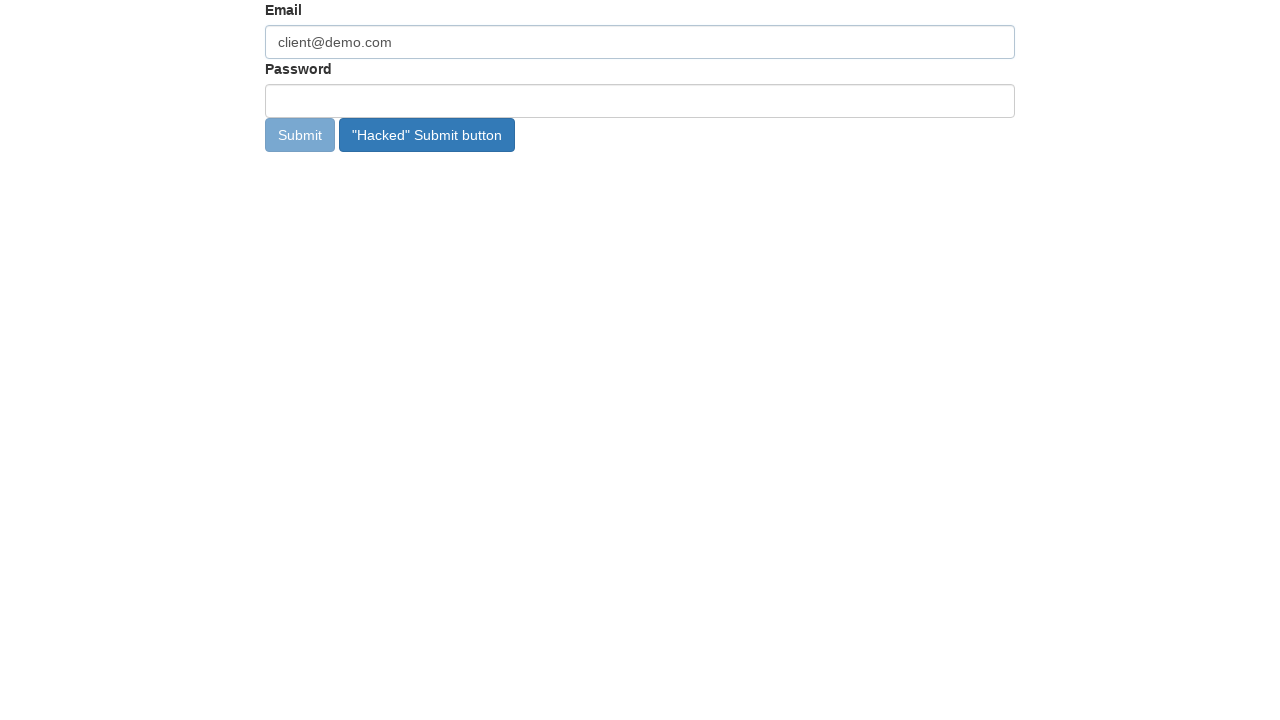

Filled password field with 'riseDemo' on //input[@id='password']
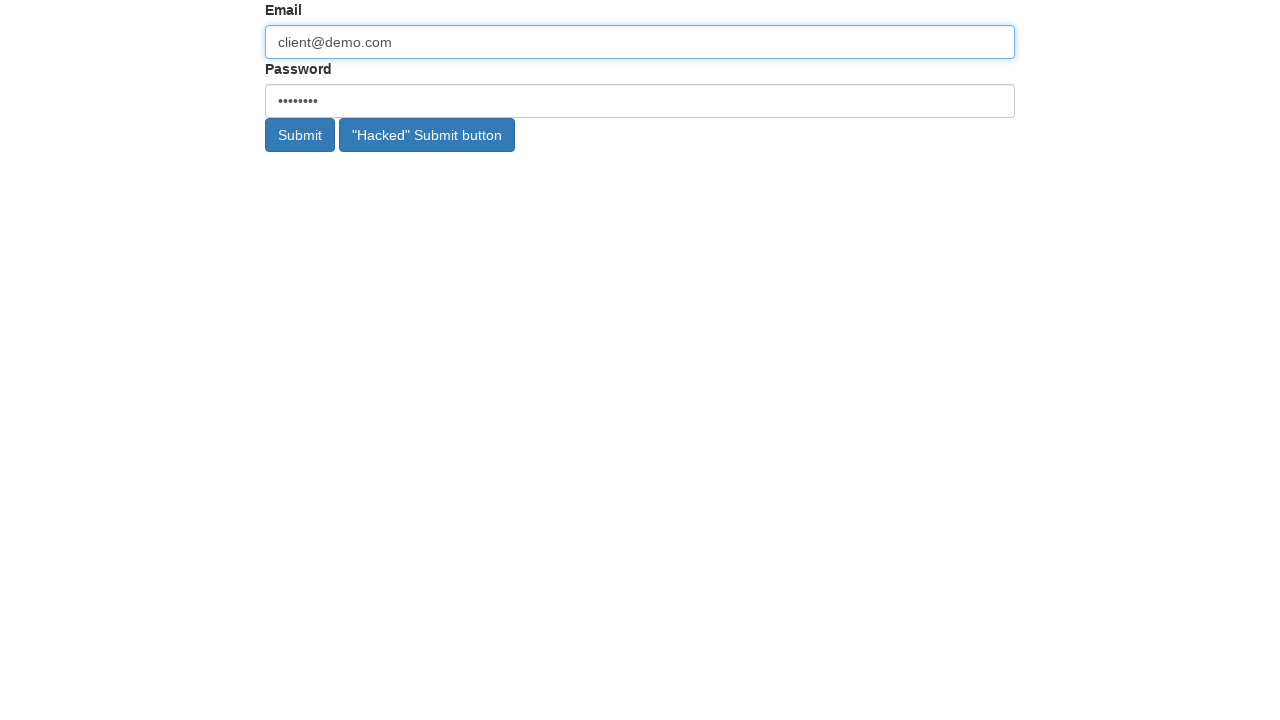

Checked Submit button state after form filled - enabled: True
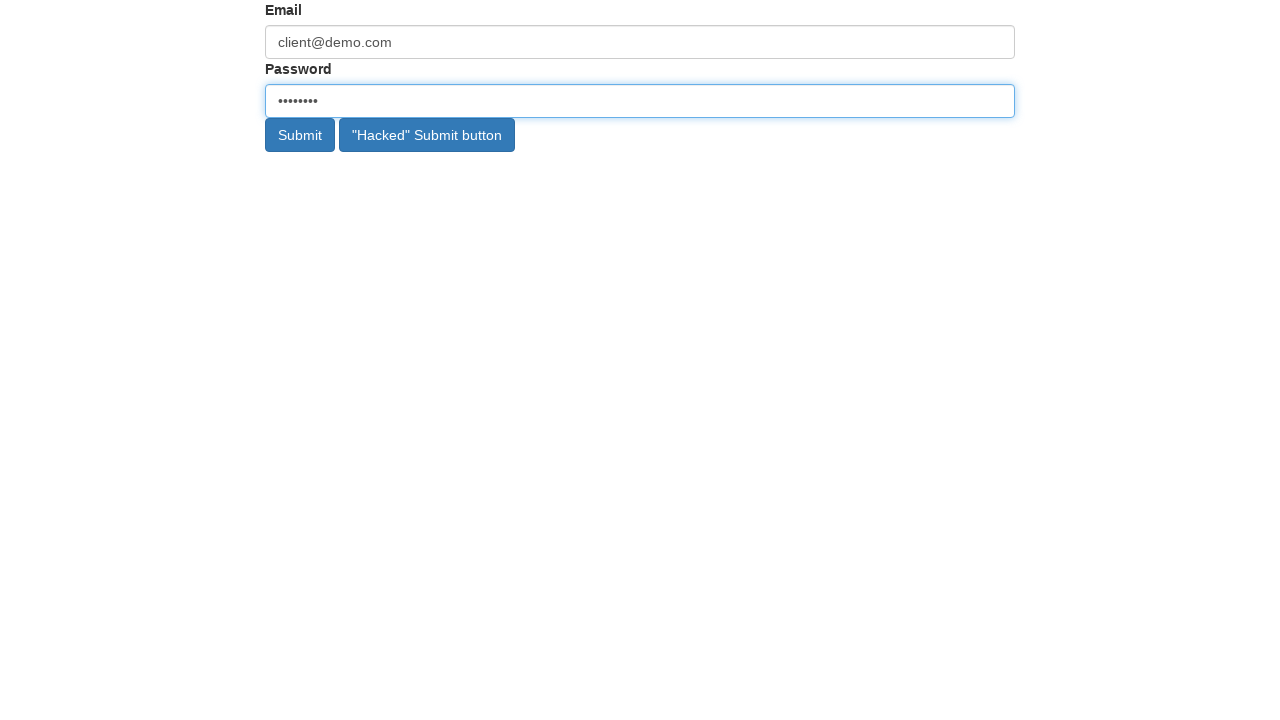

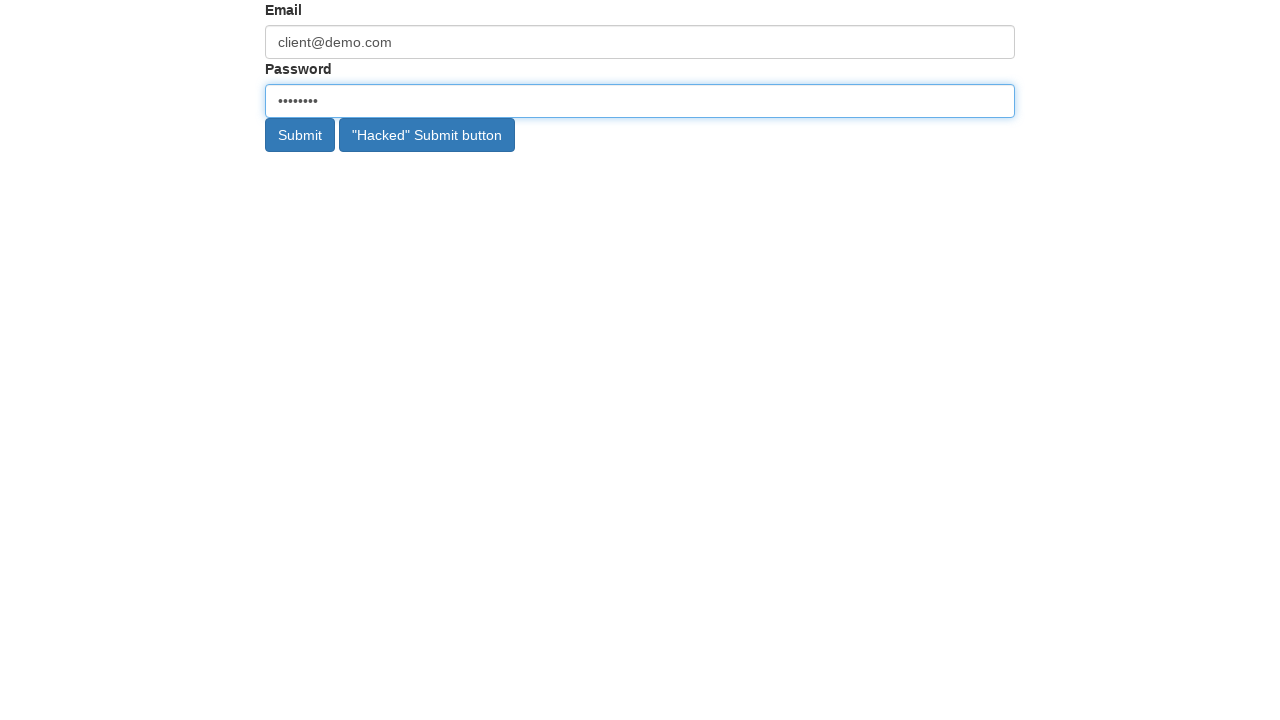